Tests closing a fake alert modal by clicking the OK button

Starting URL: https://testpages.eviltester.com/styled/alerts/fake-alert-test.html

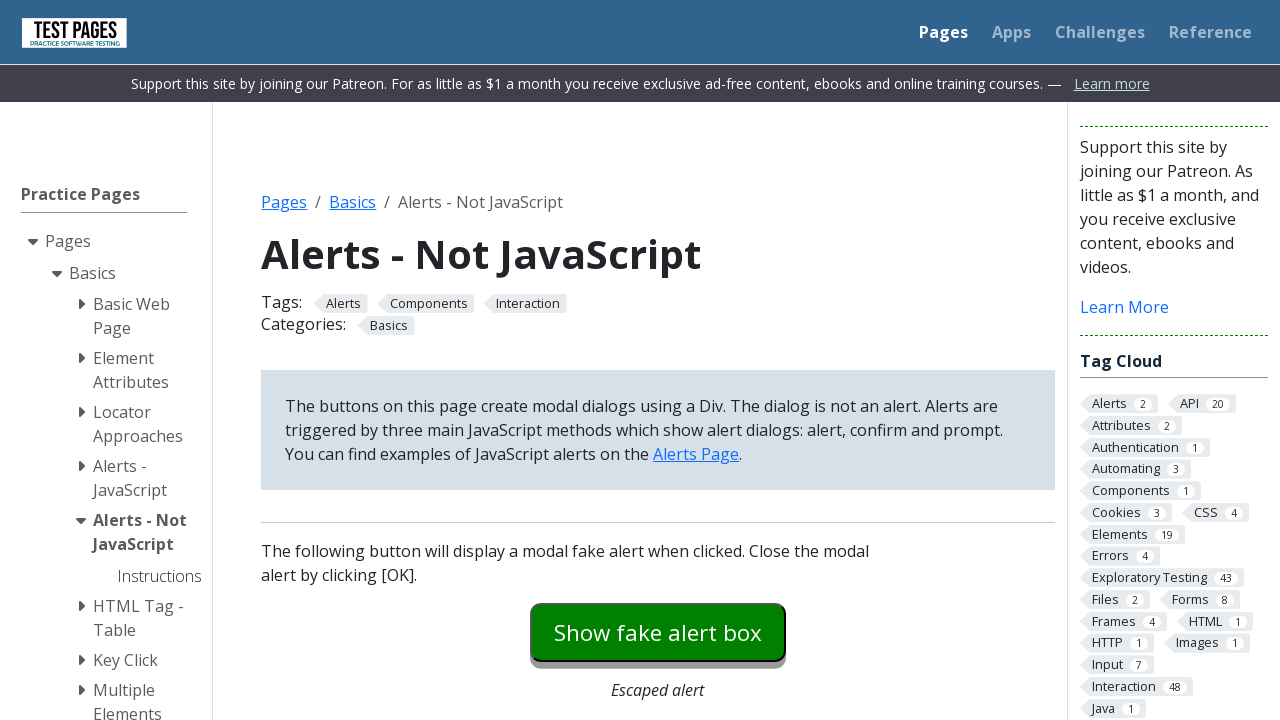

Navigated to fake alert test page
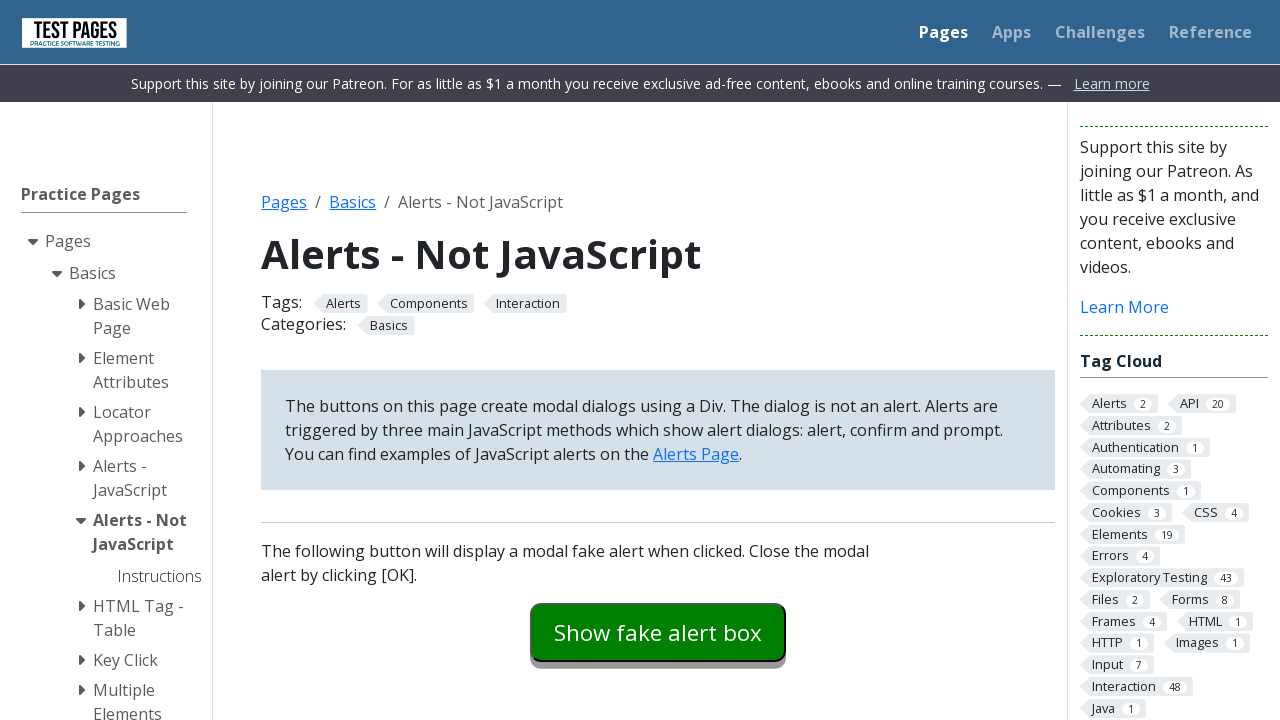

Clicked button to trigger fake alert modal at (658, 632) on #fakealert
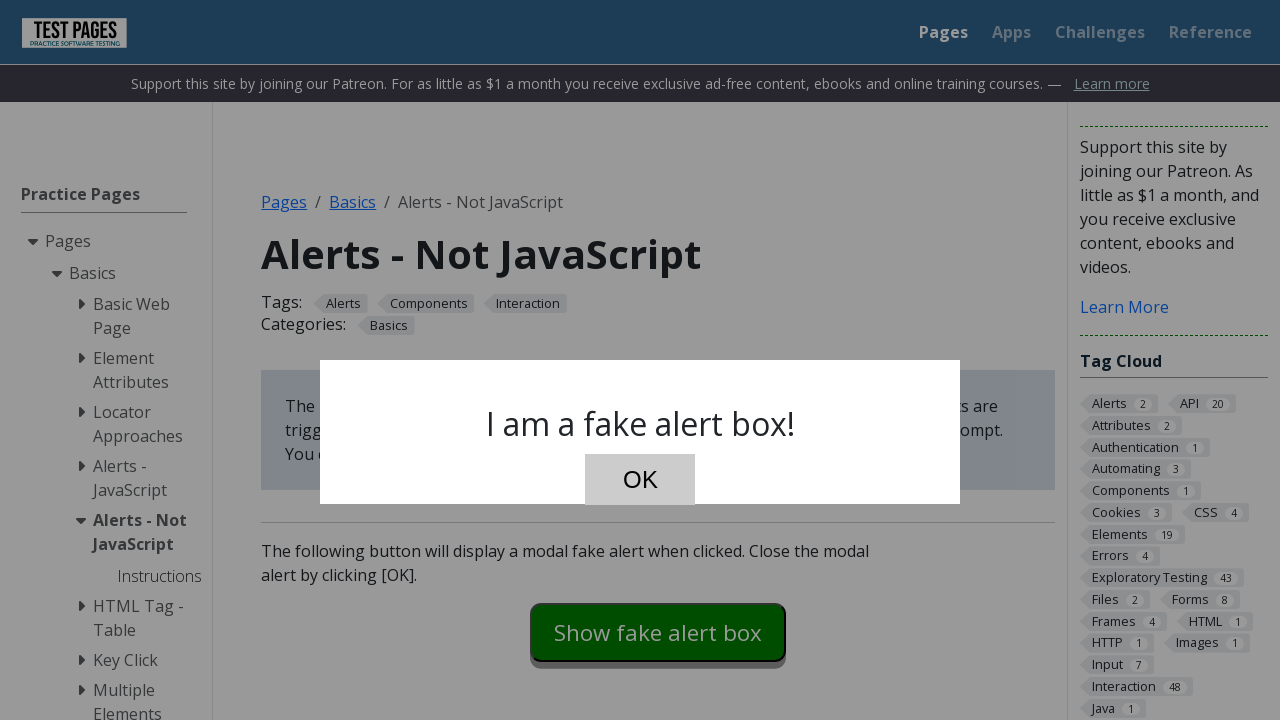

Clicked OK button to close fake alert at (640, 480) on #dialog-ok
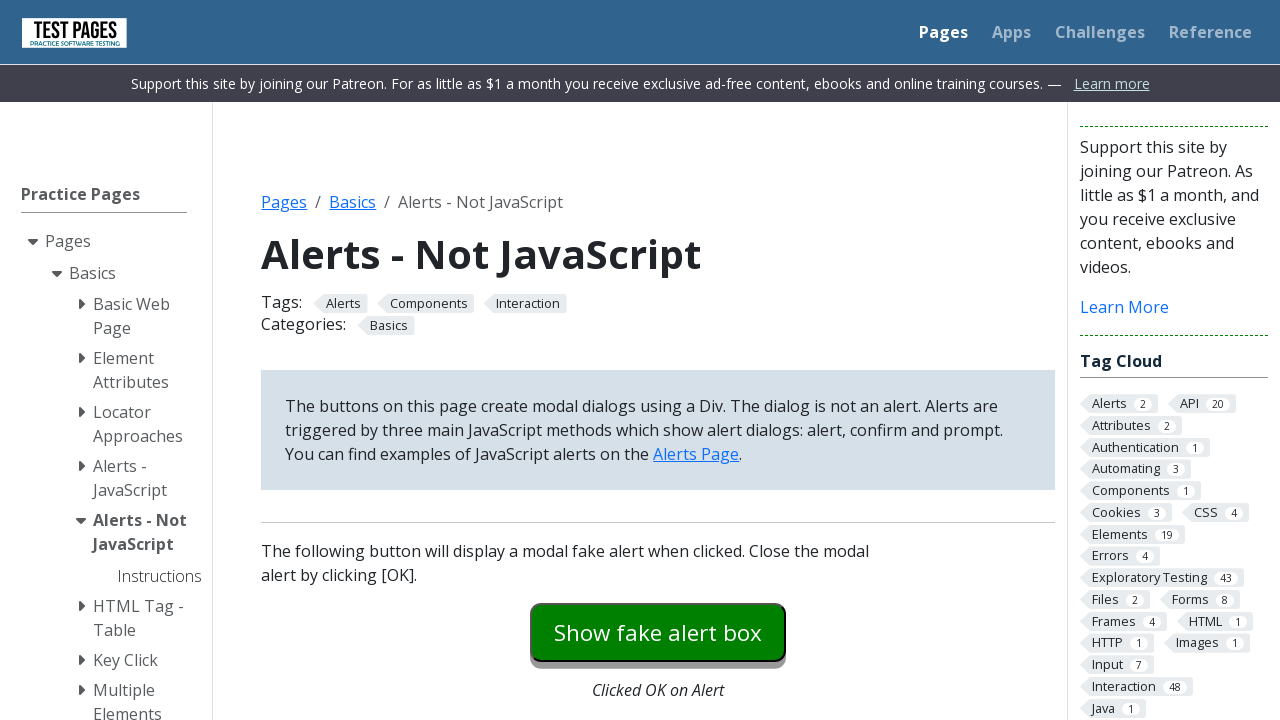

Verified that fake alert dialog is hidden
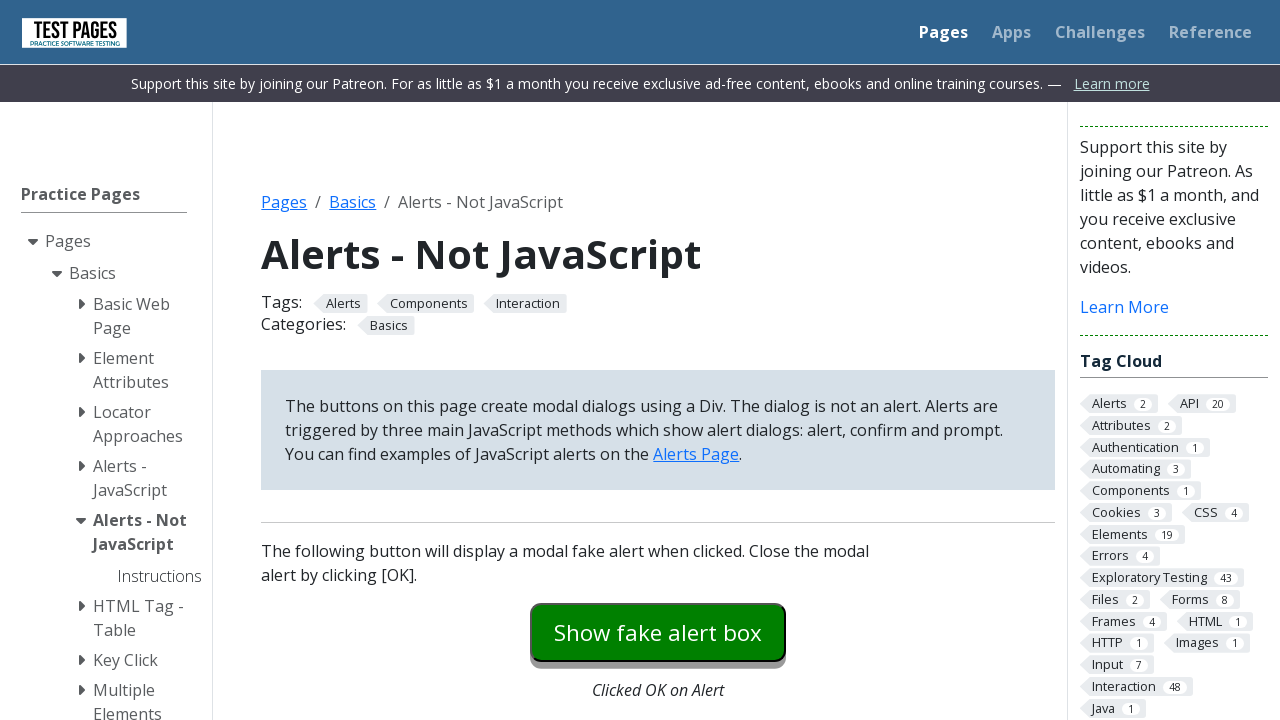

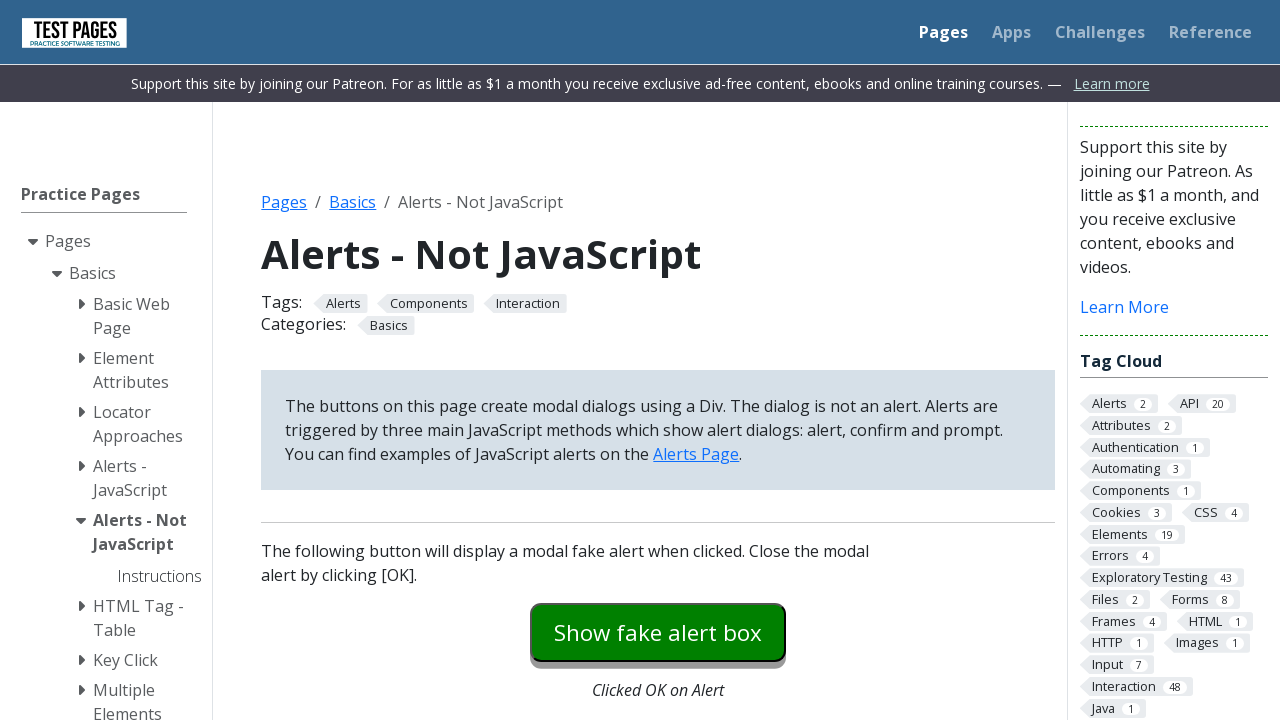